Calculates the sum of two numbers displayed on the page and selects the result from a dropdown menu before submitting the form

Starting URL: https://suninjuly.github.io/selects1.html

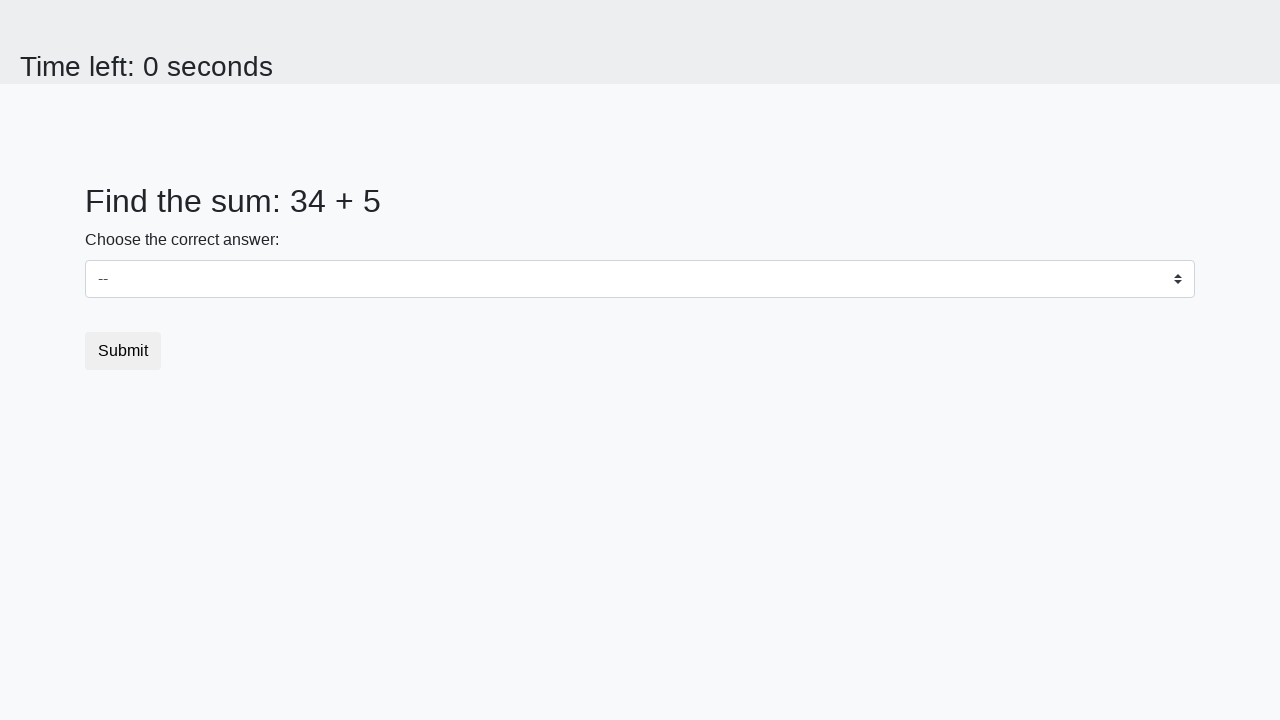

Retrieved first number from #num1 element
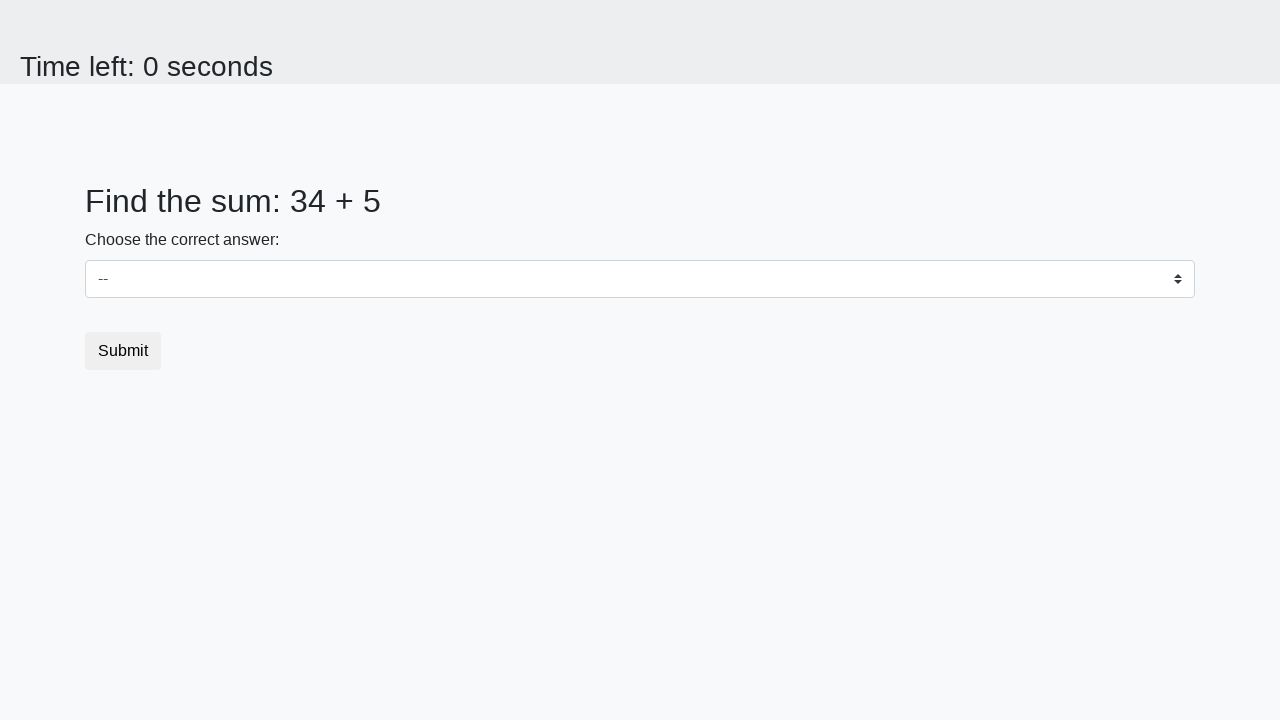

Retrieved second number from #num2 element
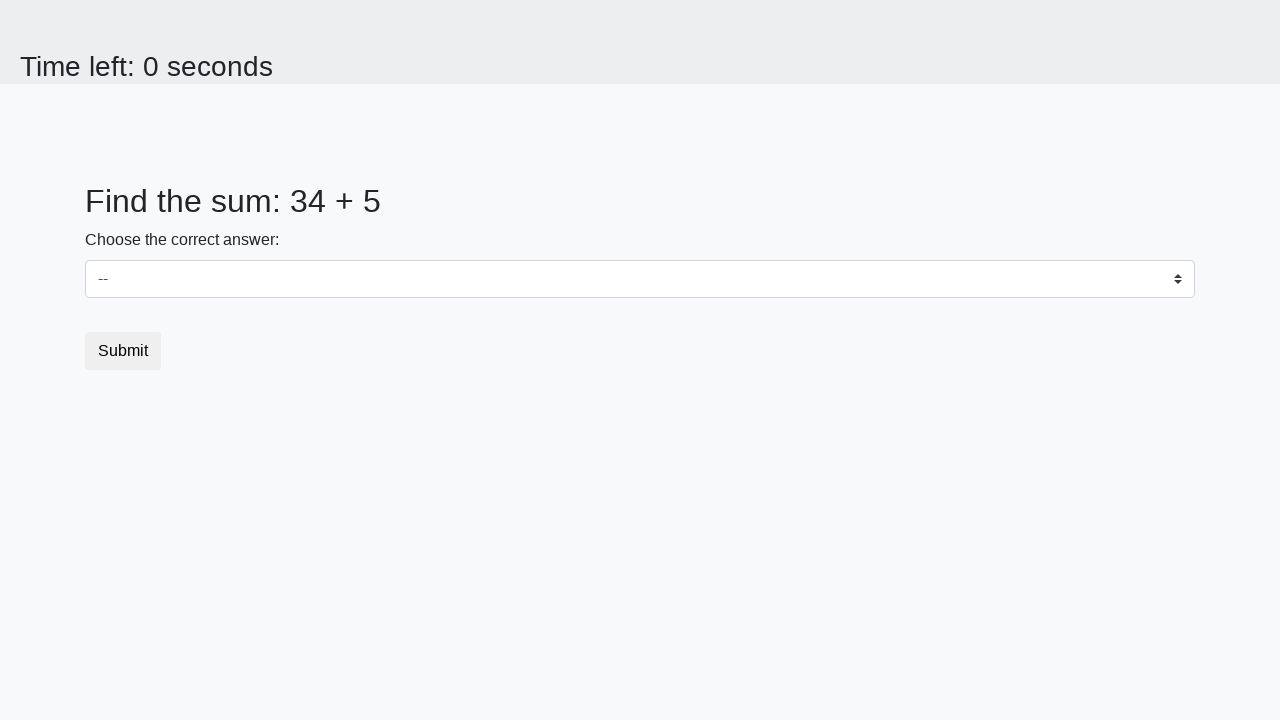

Calculated sum: 34 + 5 = 39
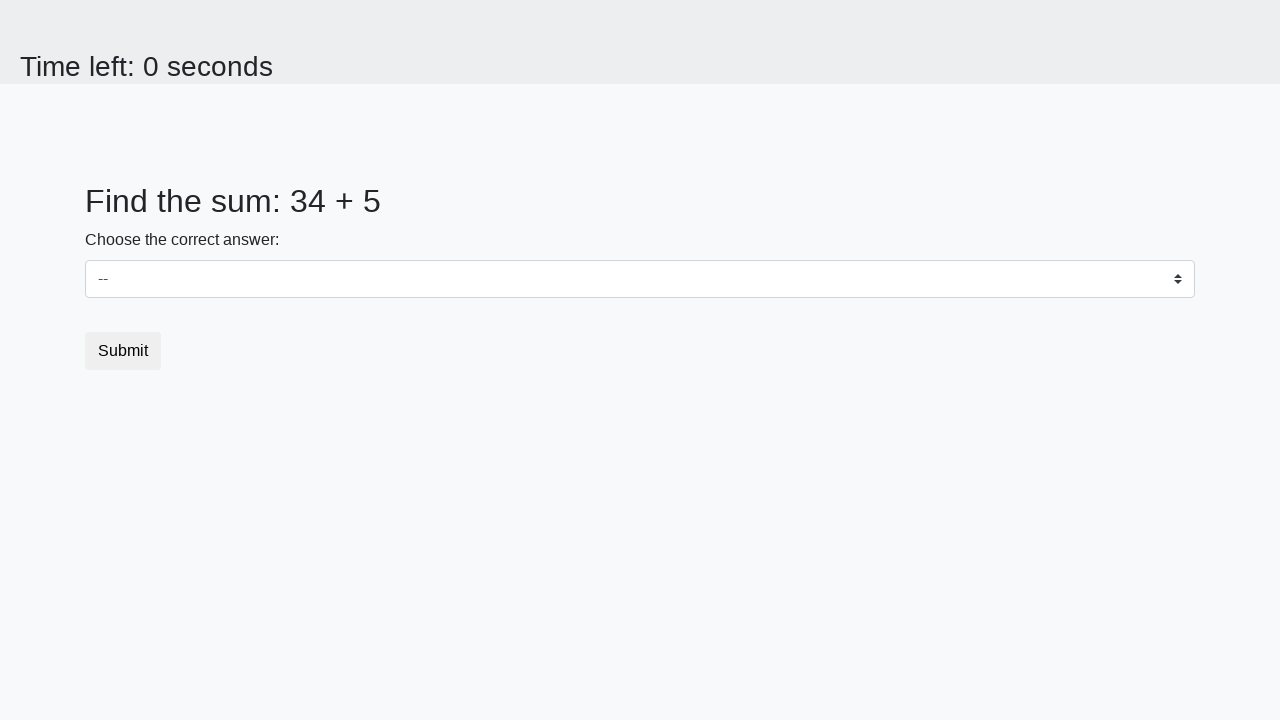

Selected 39 from dropdown menu on select
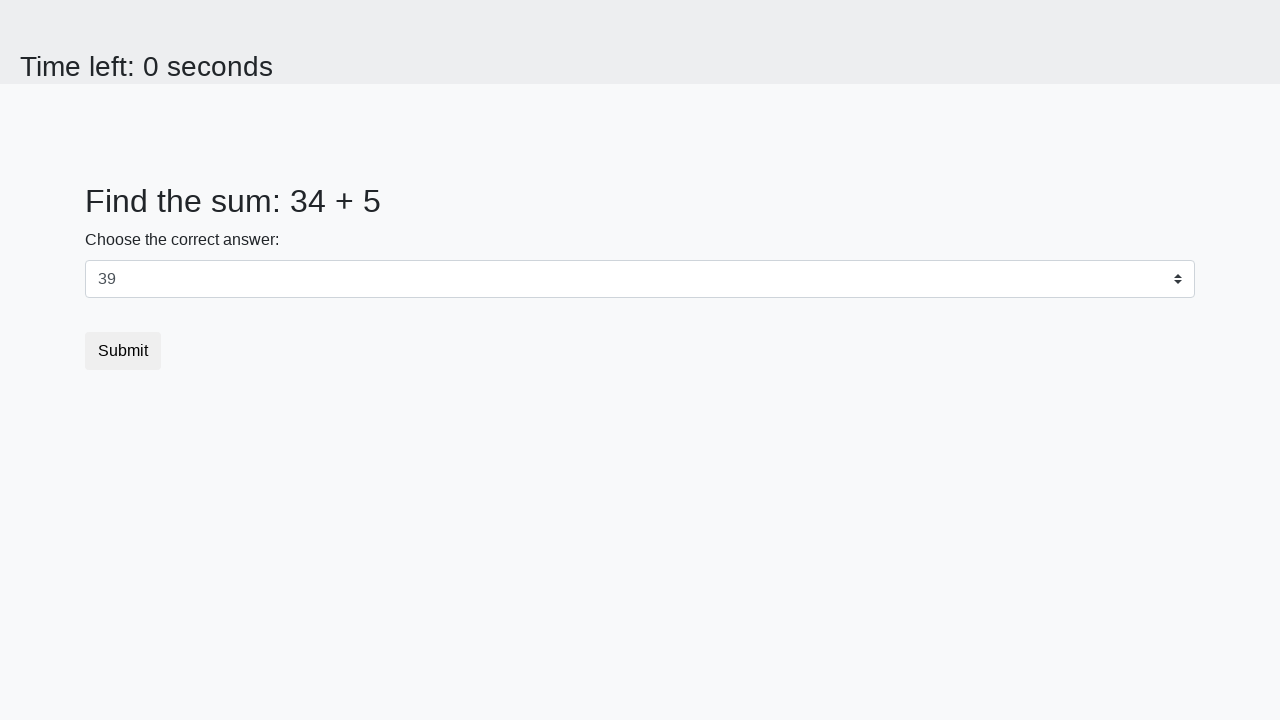

Clicked submit button to submit the form at (123, 351) on [type='submit']
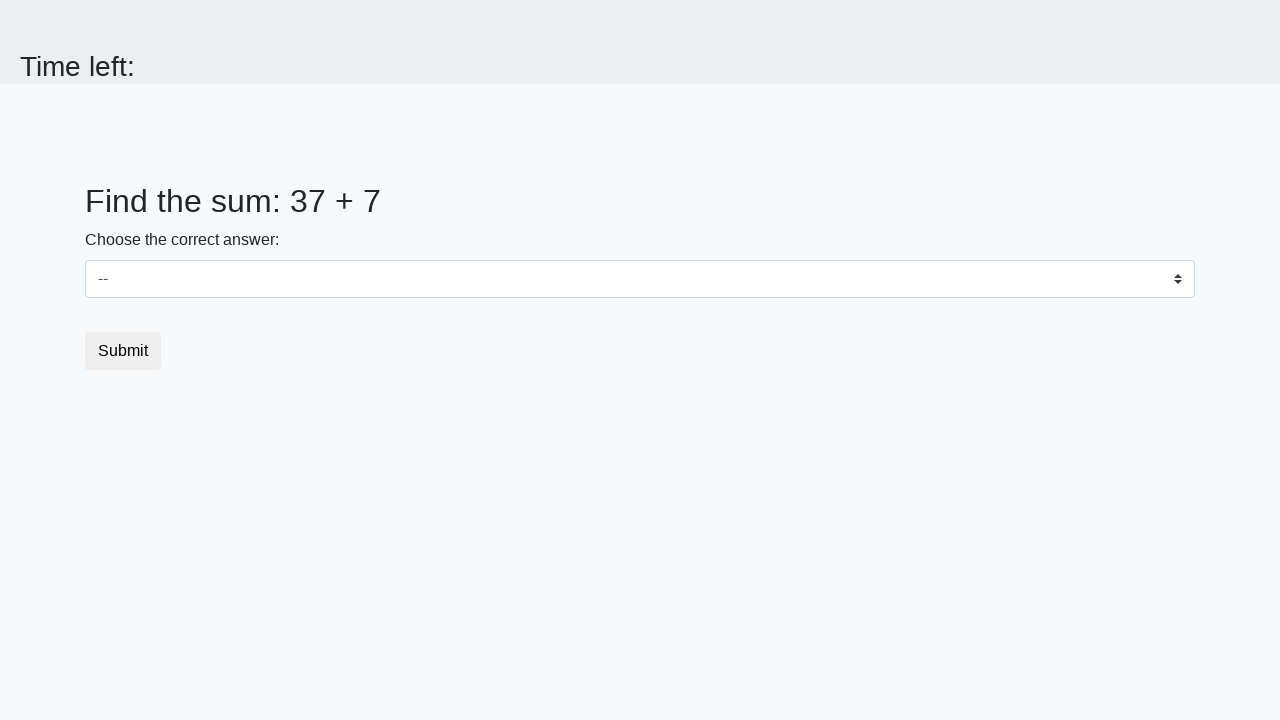

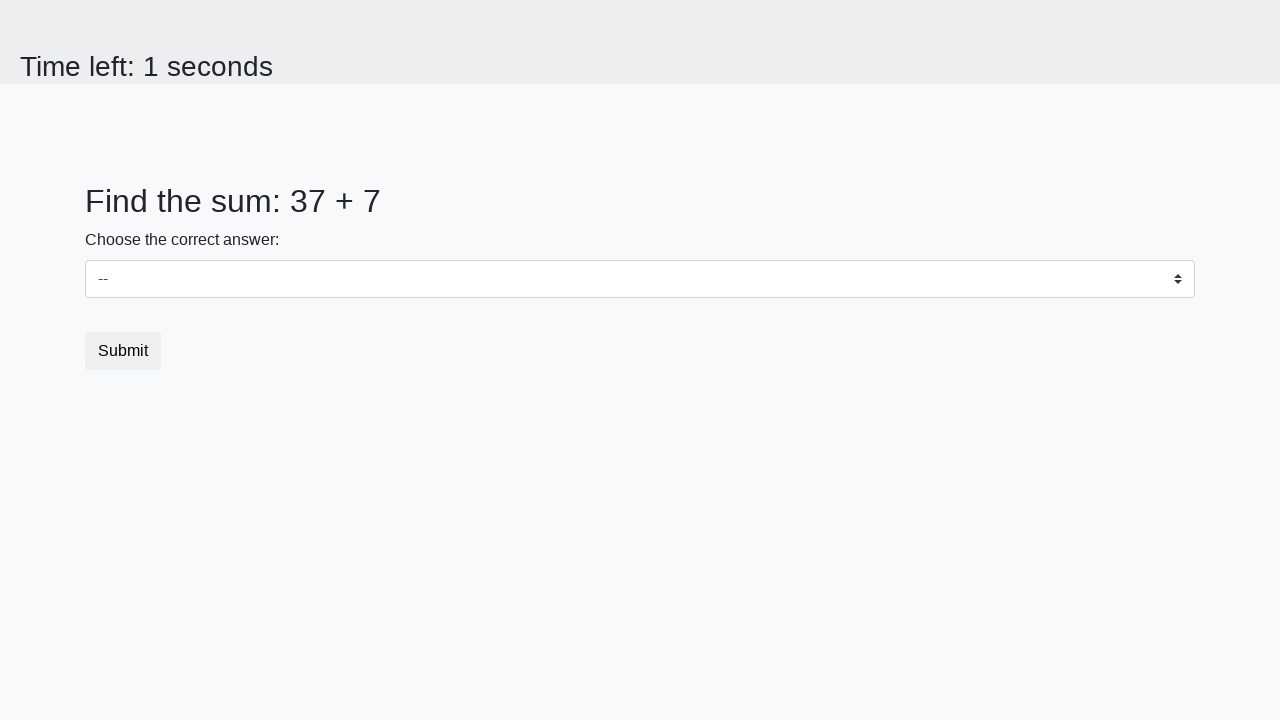